Tests that whitespace is trimmed from edited todo text

Starting URL: https://demo.playwright.dev/todomvc

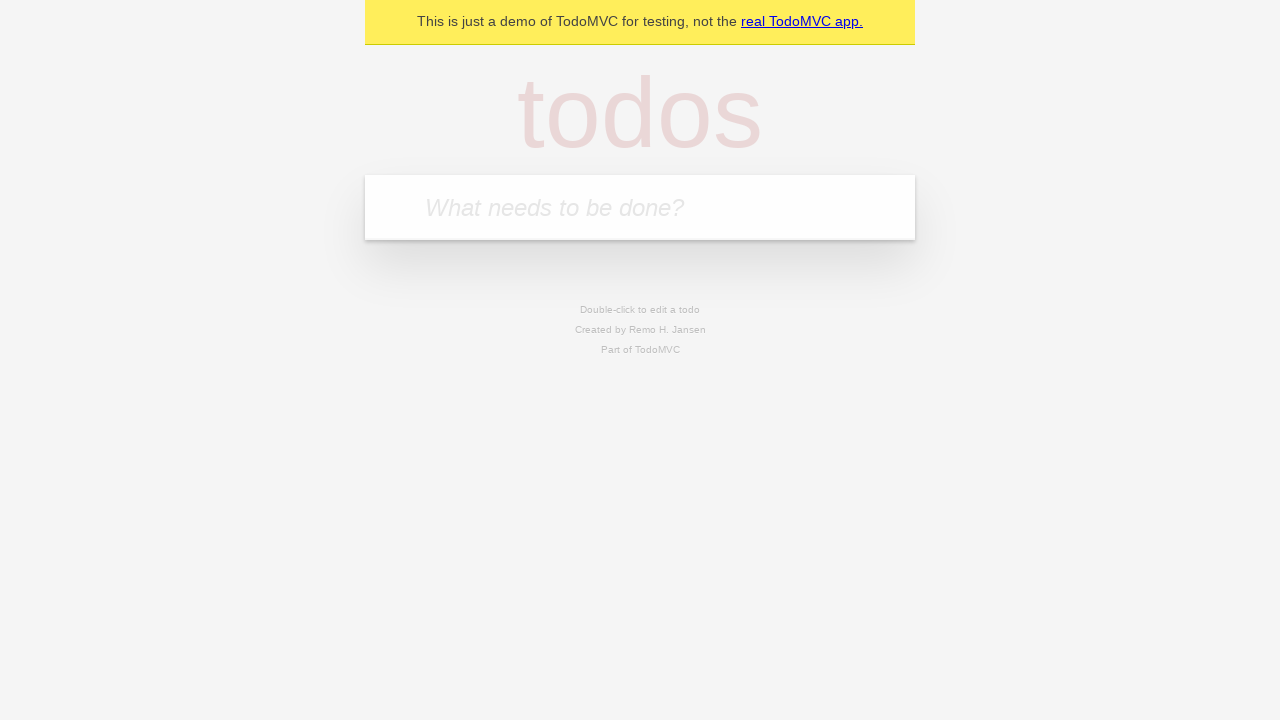

Filled first todo input with 'buy some cheese' on internal:attr=[placeholder="What needs to be done?"i]
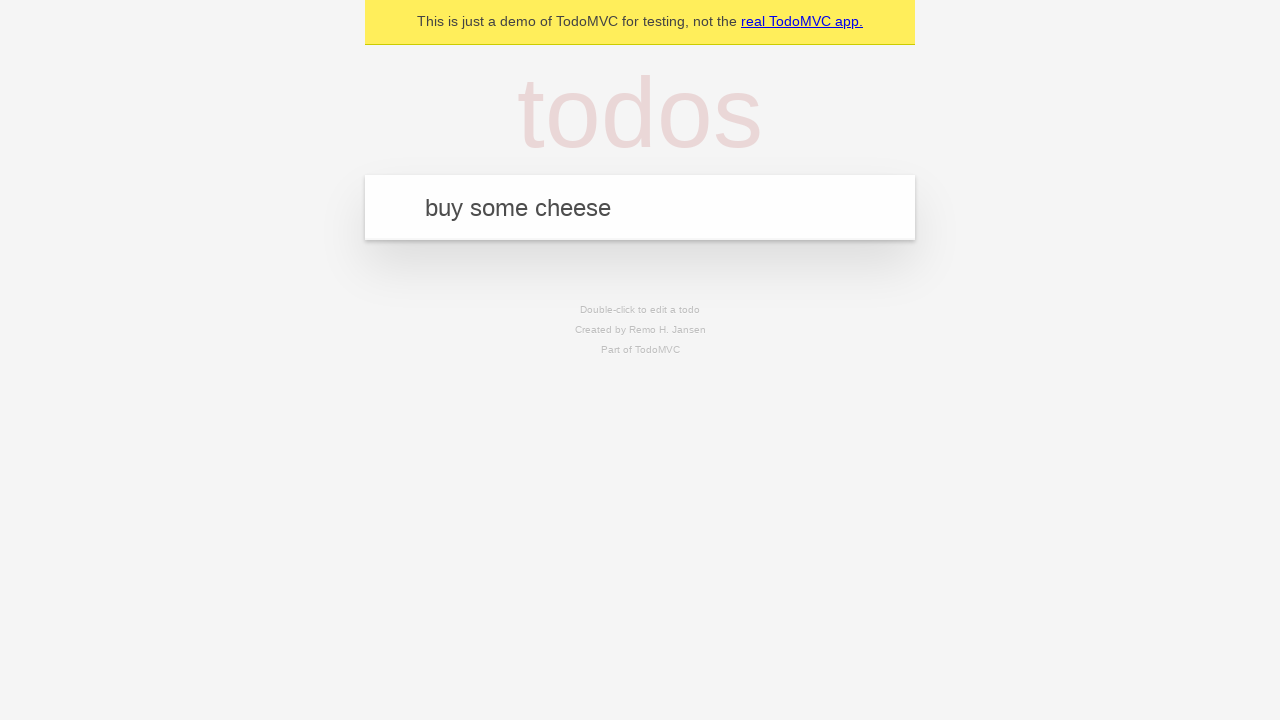

Pressed Enter to add first todo on internal:attr=[placeholder="What needs to be done?"i]
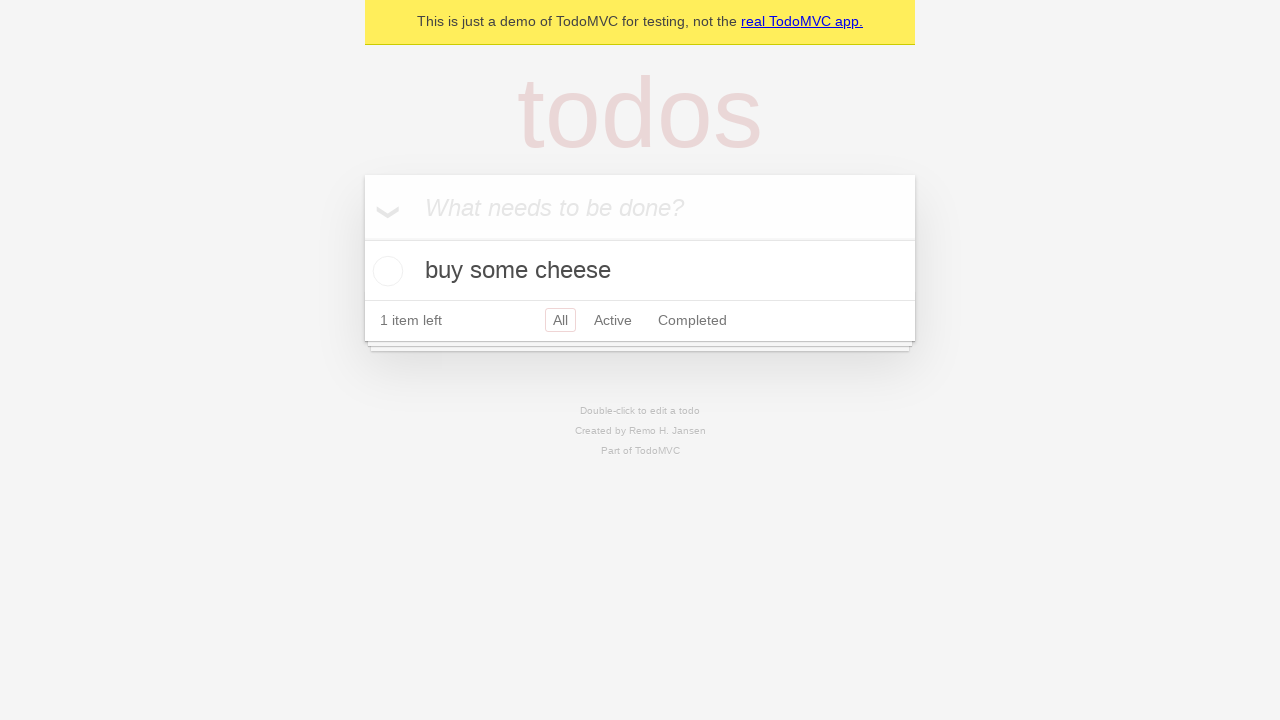

Filled second todo input with 'feed the cat' on internal:attr=[placeholder="What needs to be done?"i]
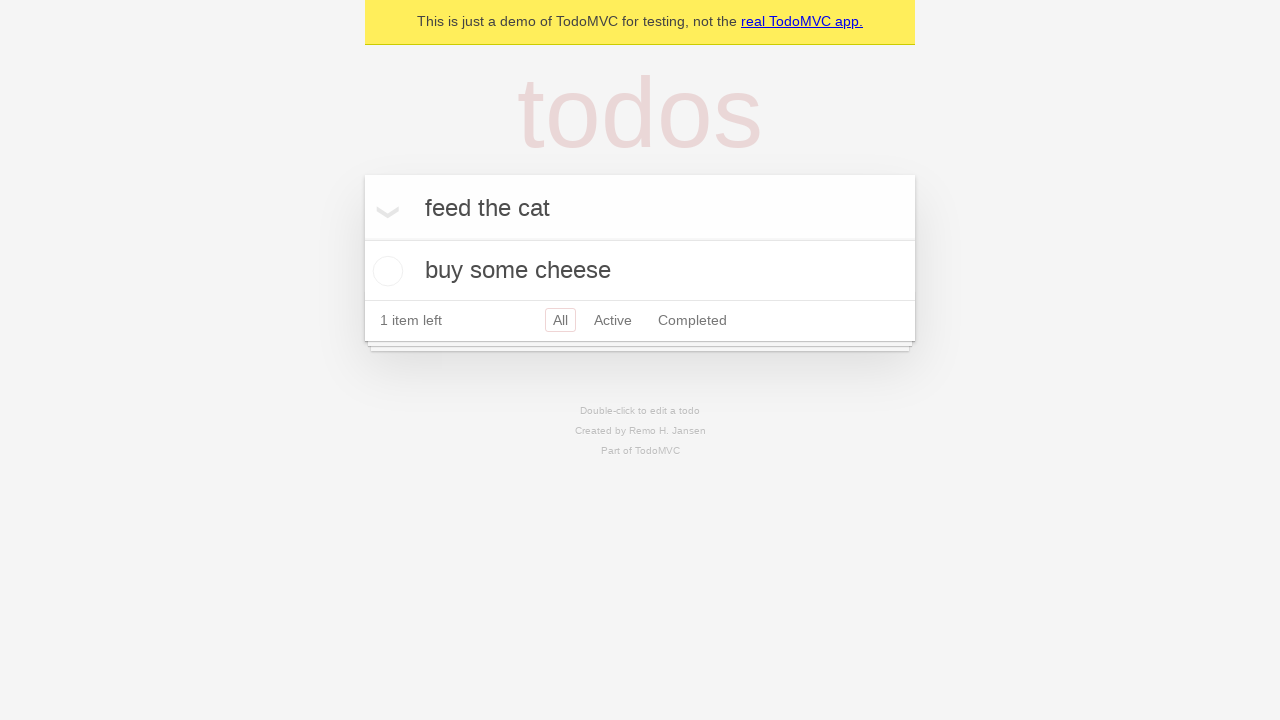

Pressed Enter to add second todo on internal:attr=[placeholder="What needs to be done?"i]
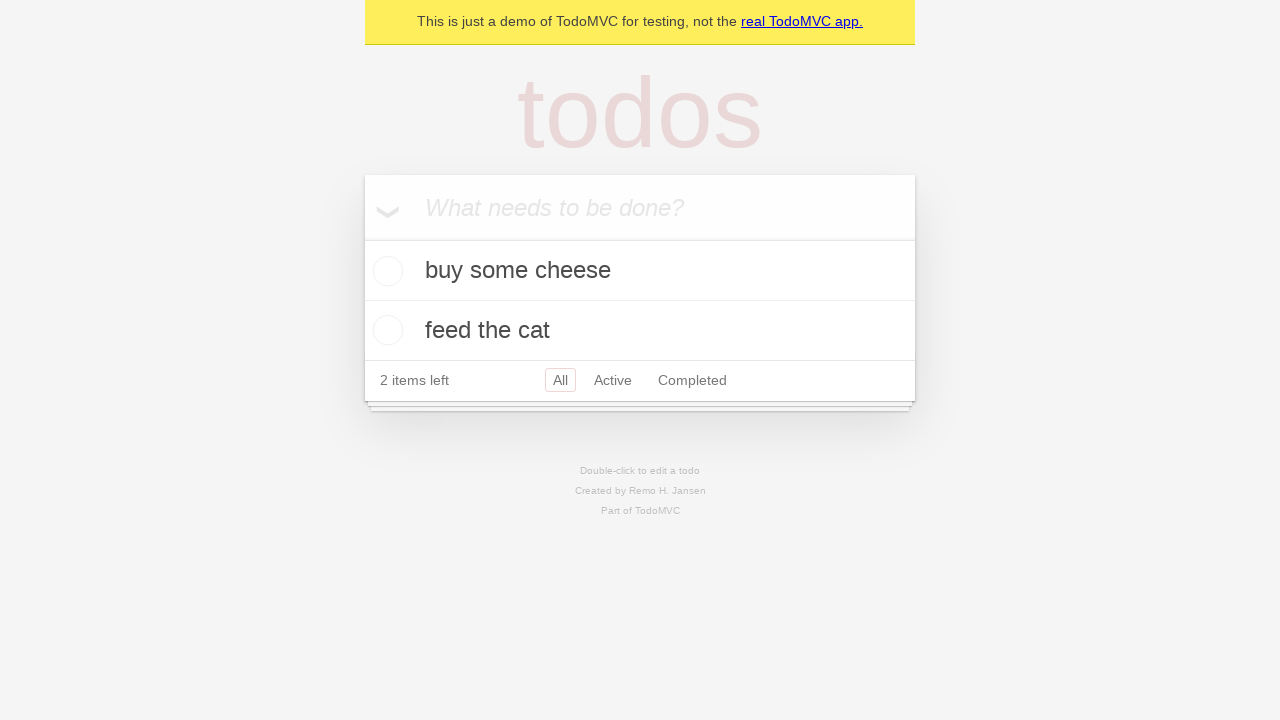

Filled third todo input with 'book a doctors appointment' on internal:attr=[placeholder="What needs to be done?"i]
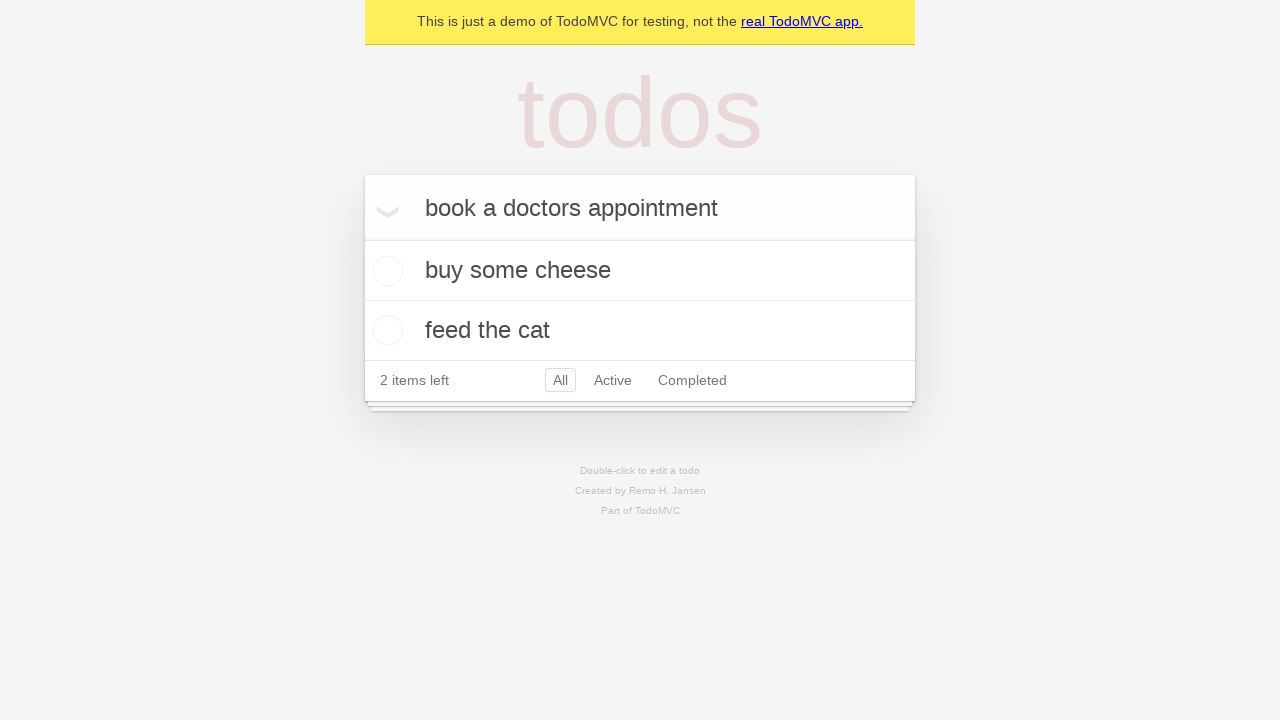

Pressed Enter to add third todo on internal:attr=[placeholder="What needs to be done?"i]
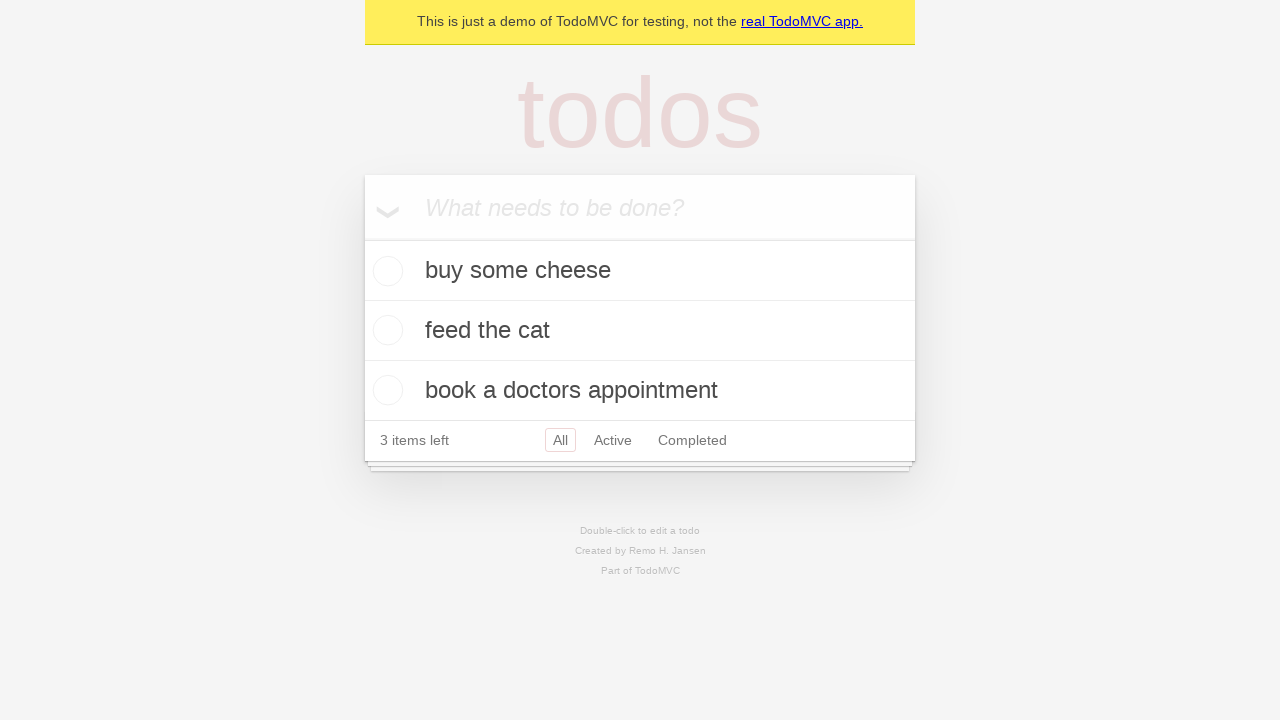

Double-clicked second todo item to enter edit mode at (640, 331) on internal:testid=[data-testid="todo-item"s] >> nth=1
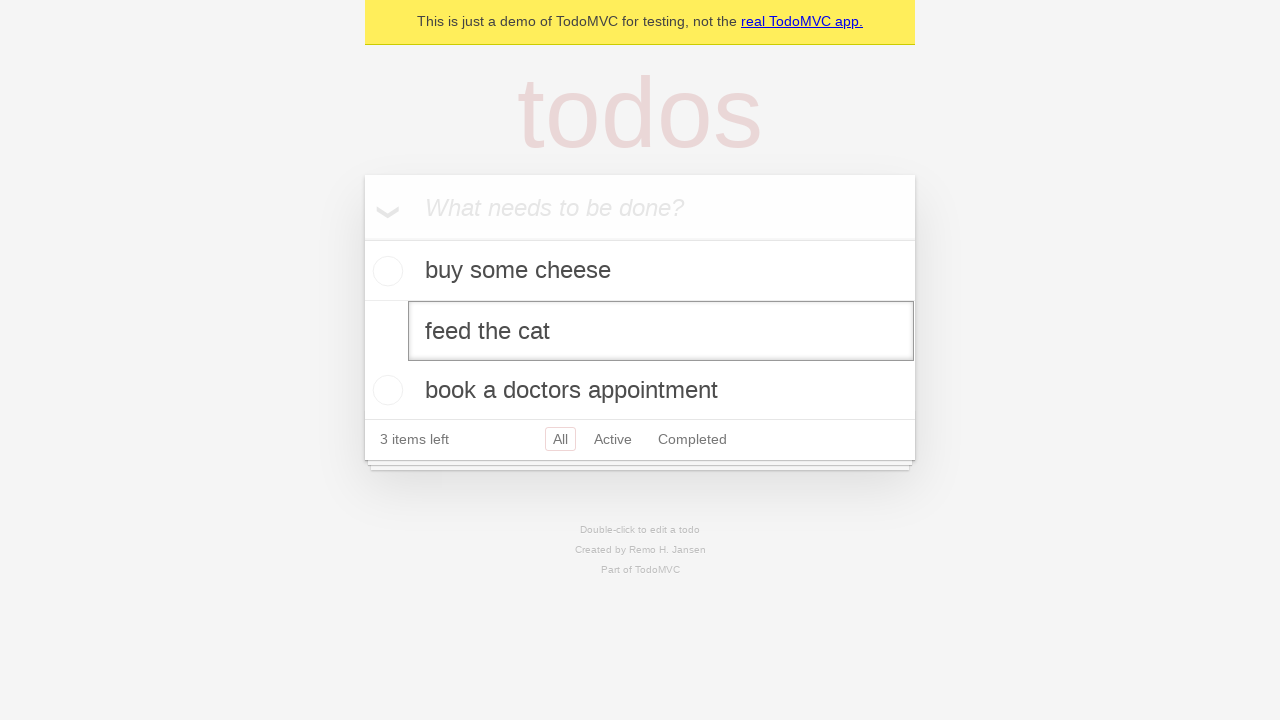

Filled edit textbox with '    buy some sausages    ' (with leading/trailing whitespace) on internal:testid=[data-testid="todo-item"s] >> nth=1 >> internal:role=textbox[nam
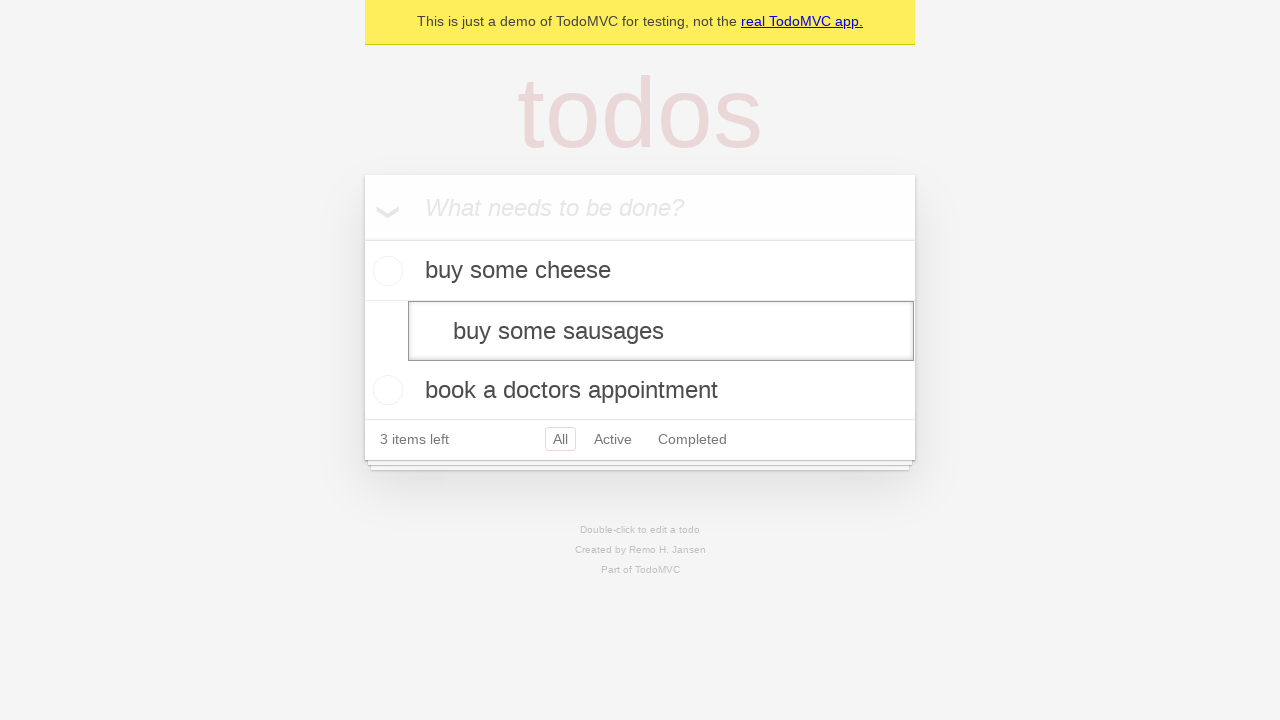

Pressed Enter to confirm edit and verify whitespace is trimmed on internal:testid=[data-testid="todo-item"s] >> nth=1 >> internal:role=textbox[nam
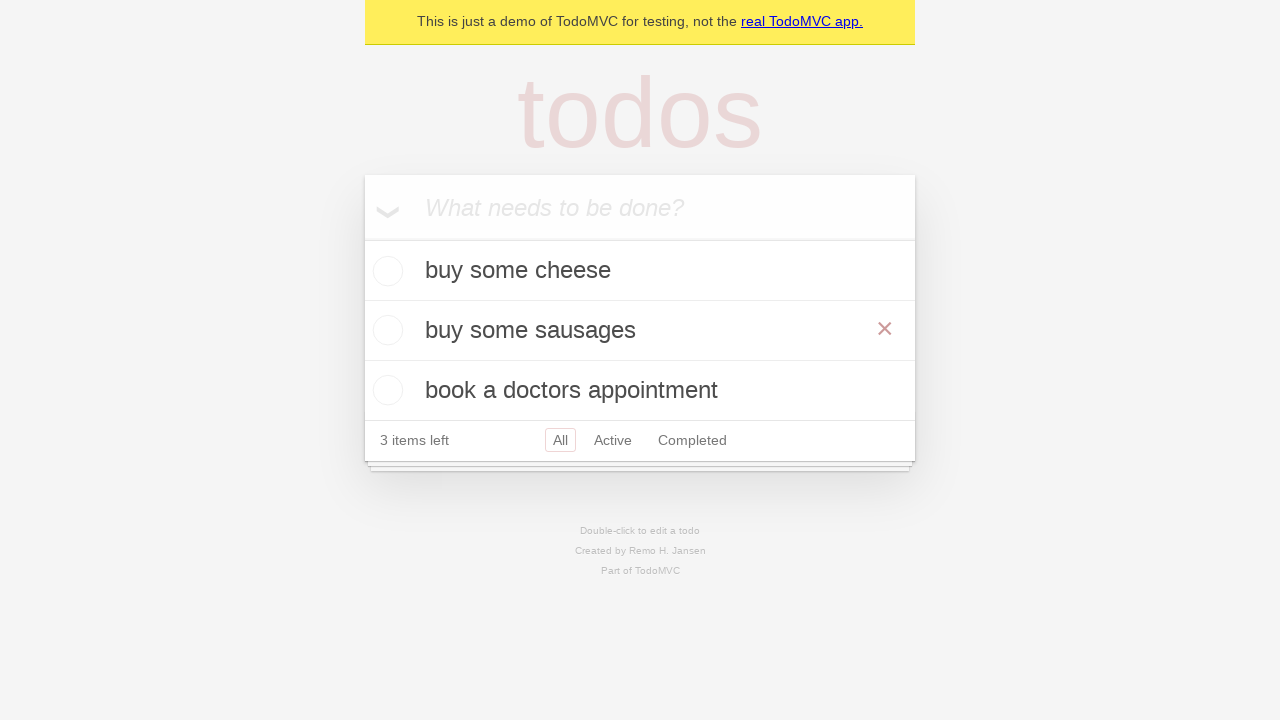

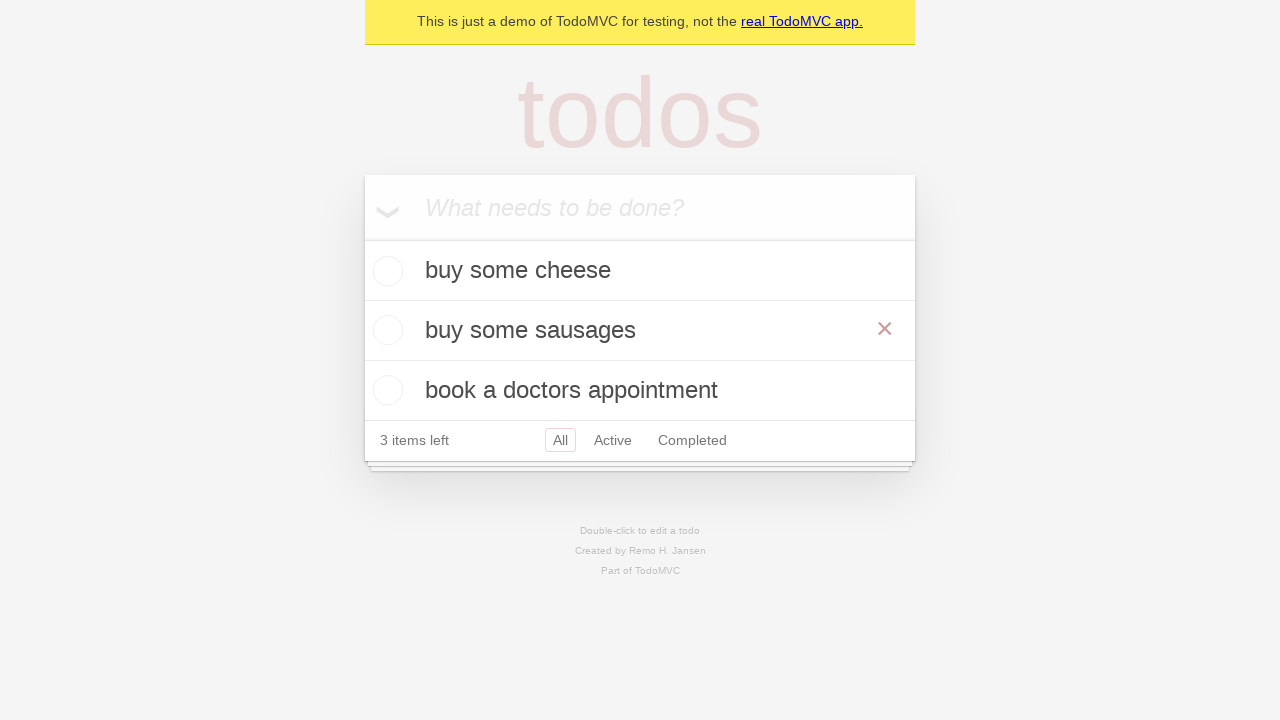